Tests jQuery UI slider interaction by switching to the demo iframe and dragging the slider handle horizontally to change its value.

Starting URL: https://jqueryui.com/slider/

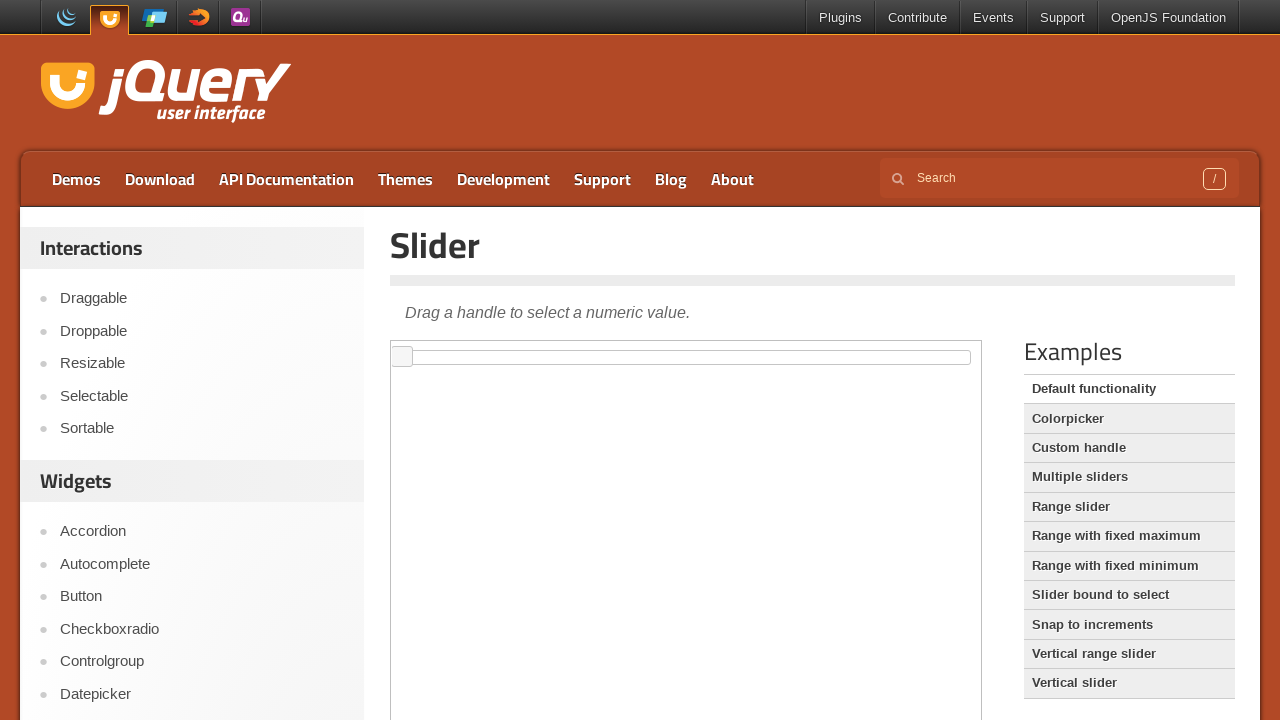

Located the demo iframe containing the slider
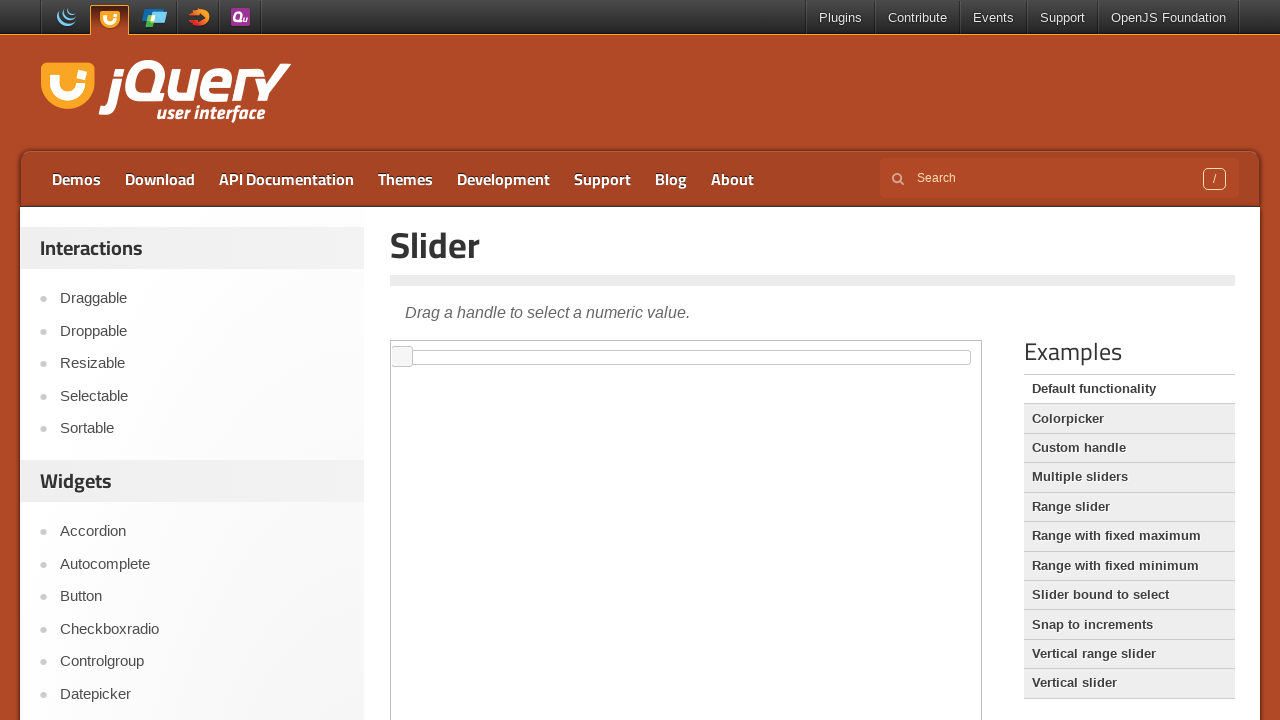

Slider element became visible and ready
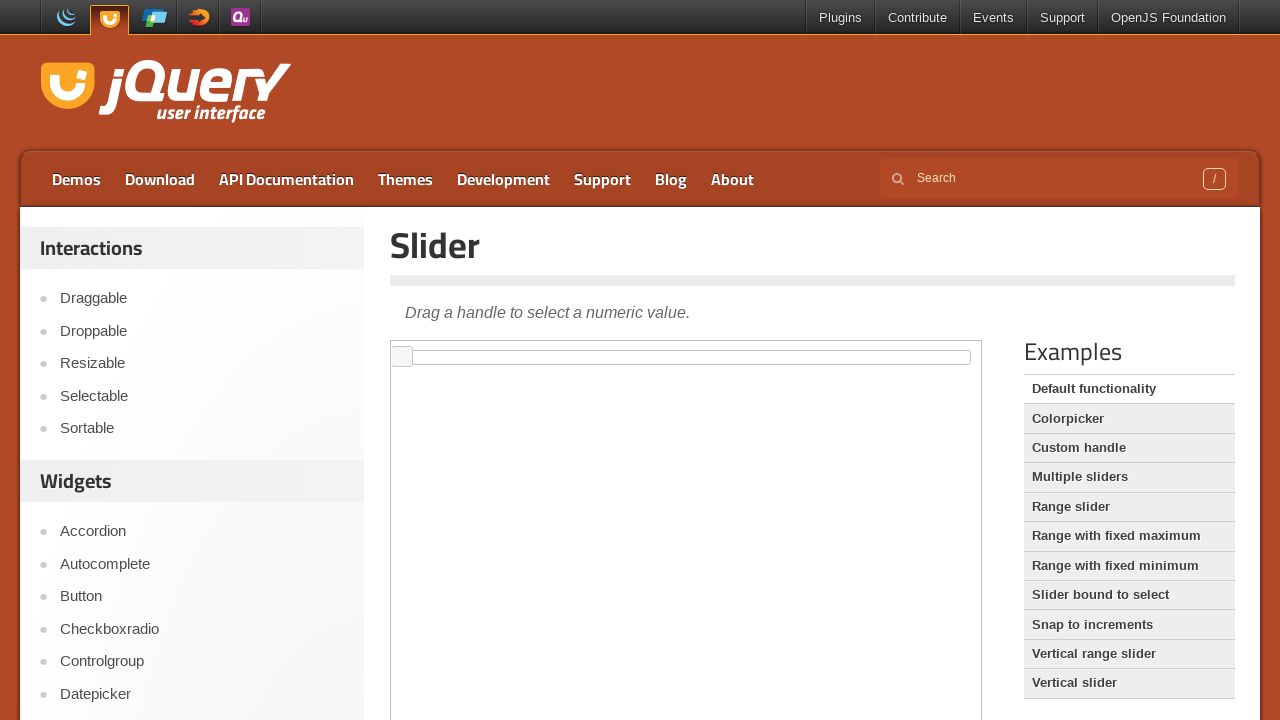

Located the slider handle element
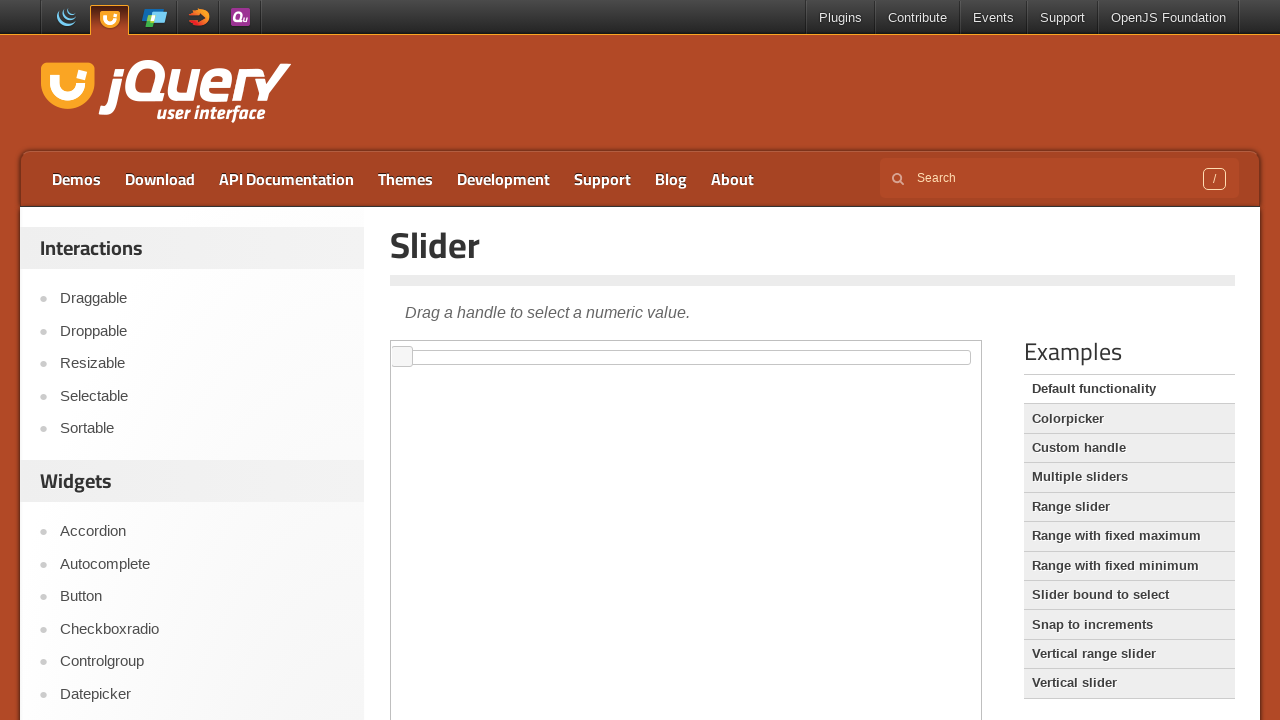

Retrieved bounding box of slider for drag calculation
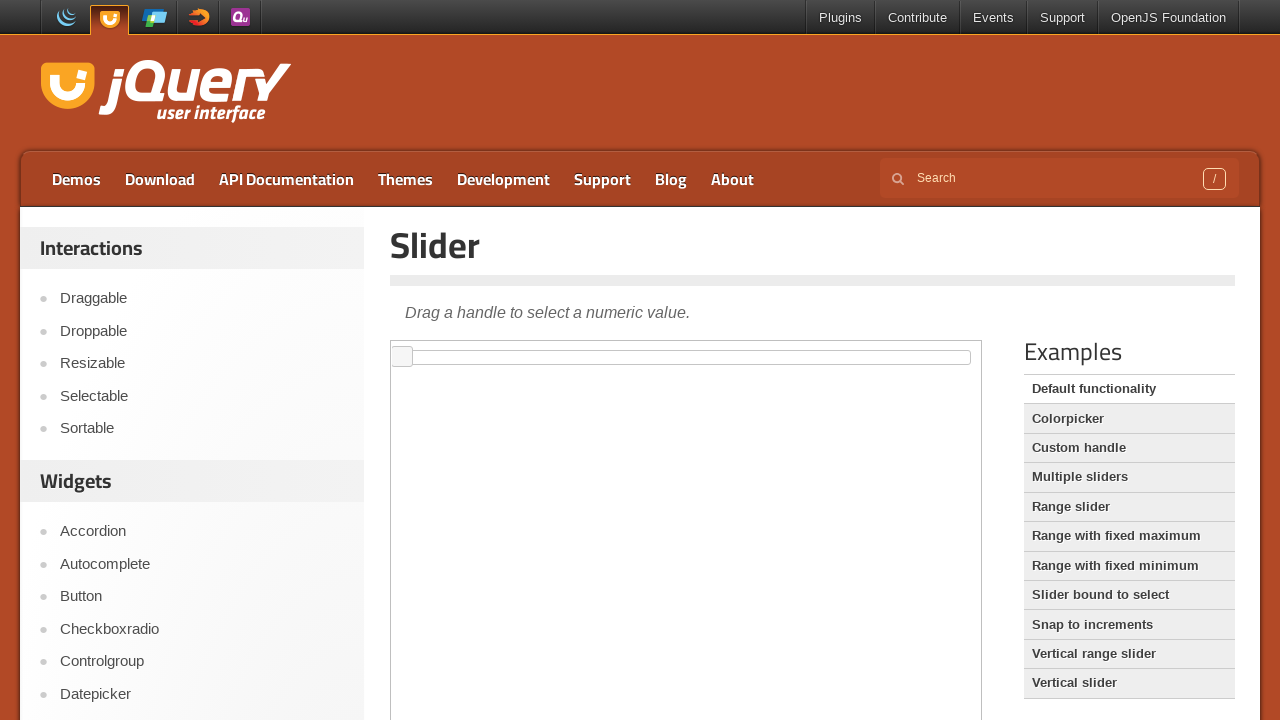

Dragged slider handle to 75% position horizontally to change its value at (829, 358)
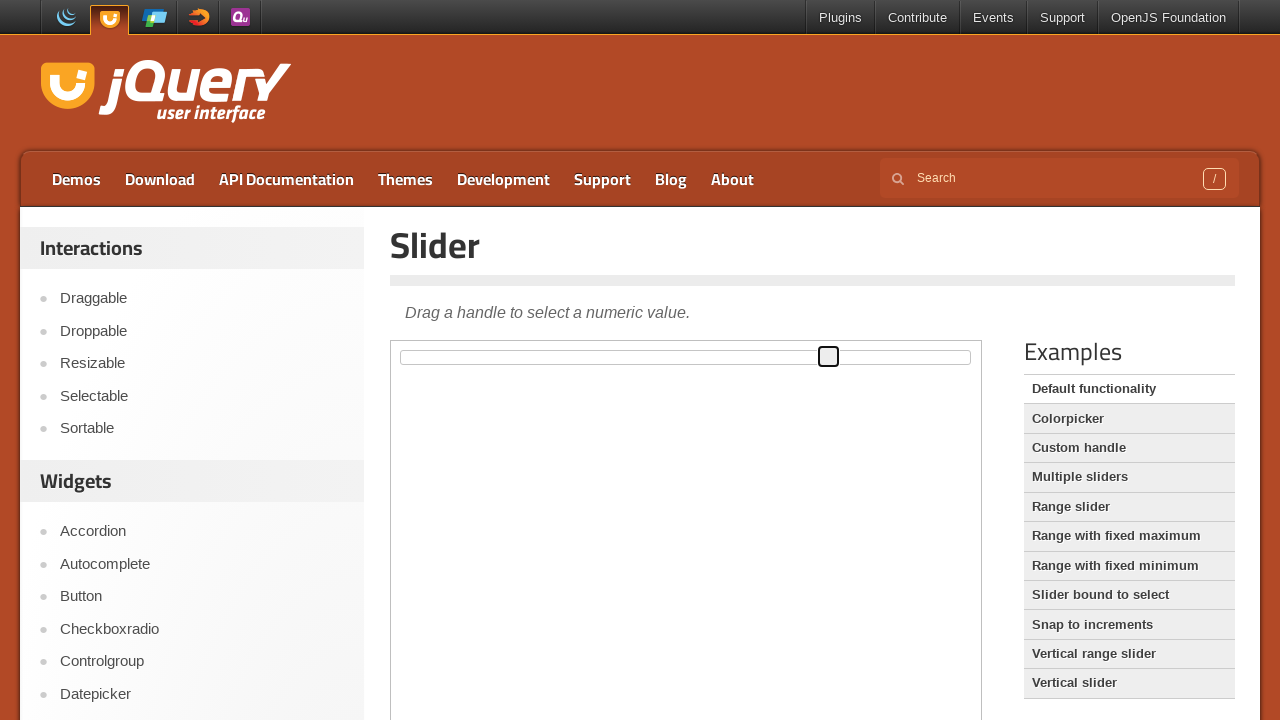

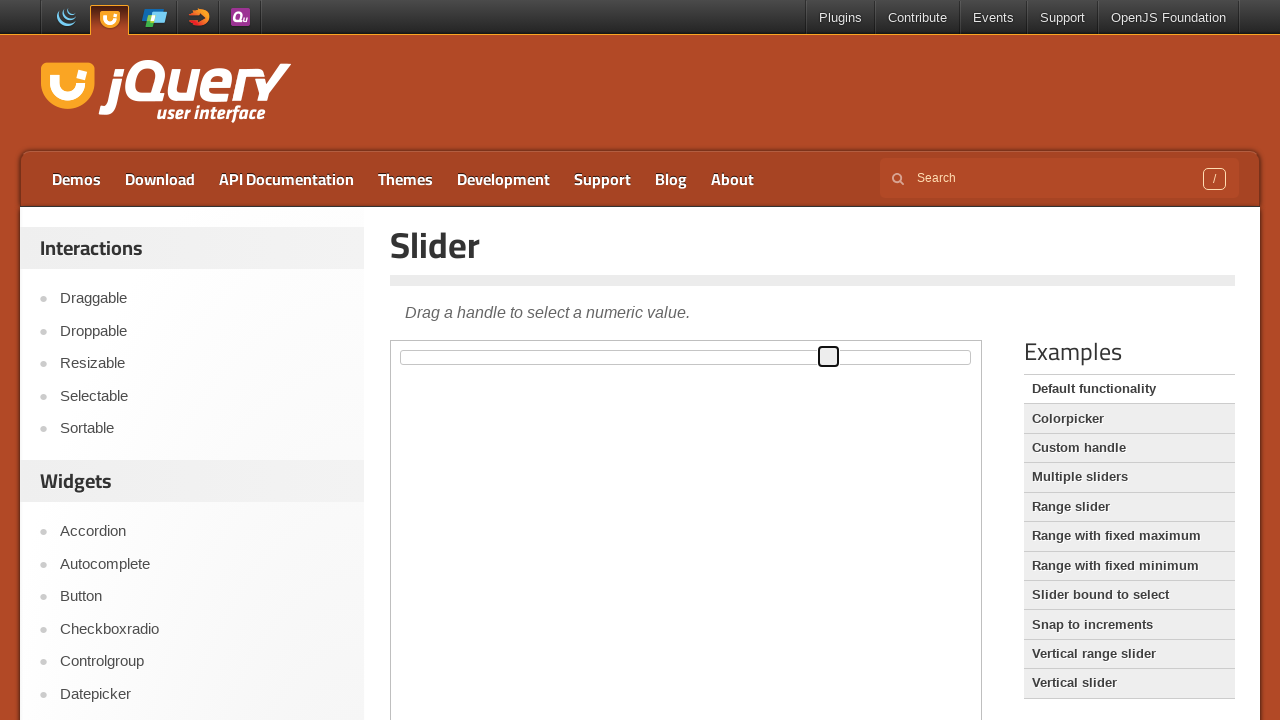